Tests clicking the home link which opens in a new tab

Starting URL: https://demoqa.com/links

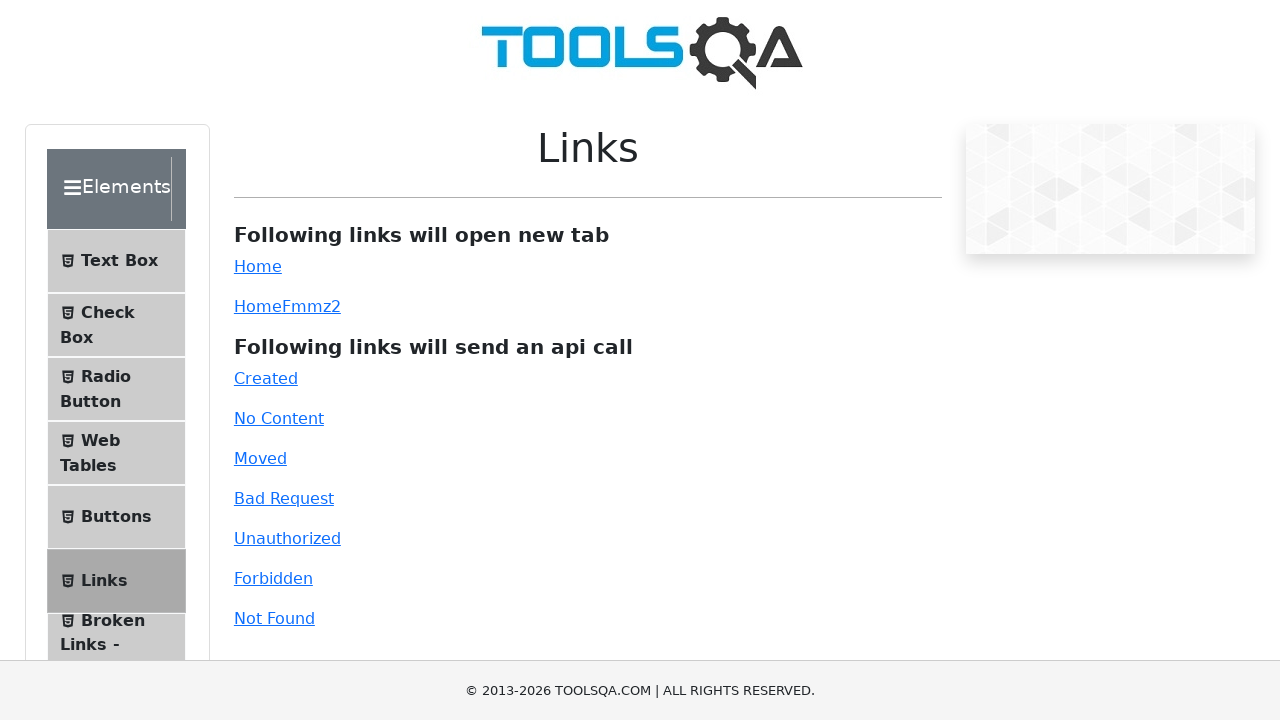

Clicked the simple home link, opening new tab at (258, 266) on #simpleLink
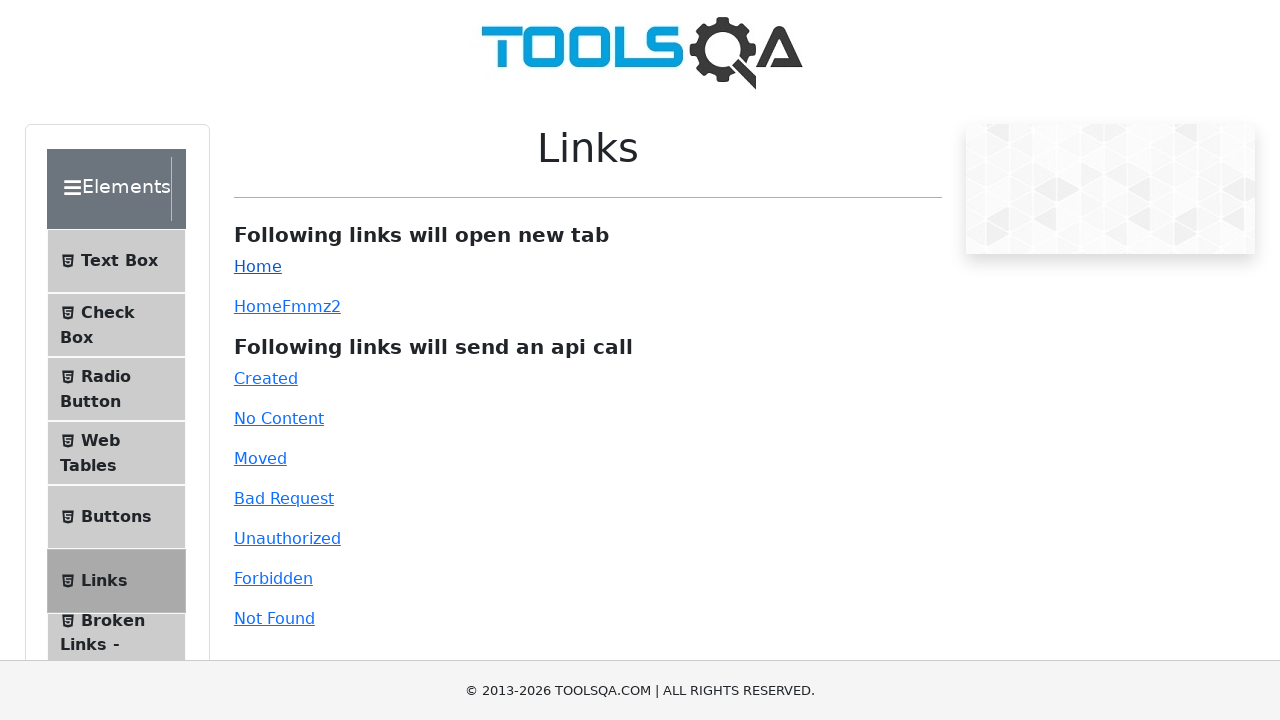

New page loaded completely
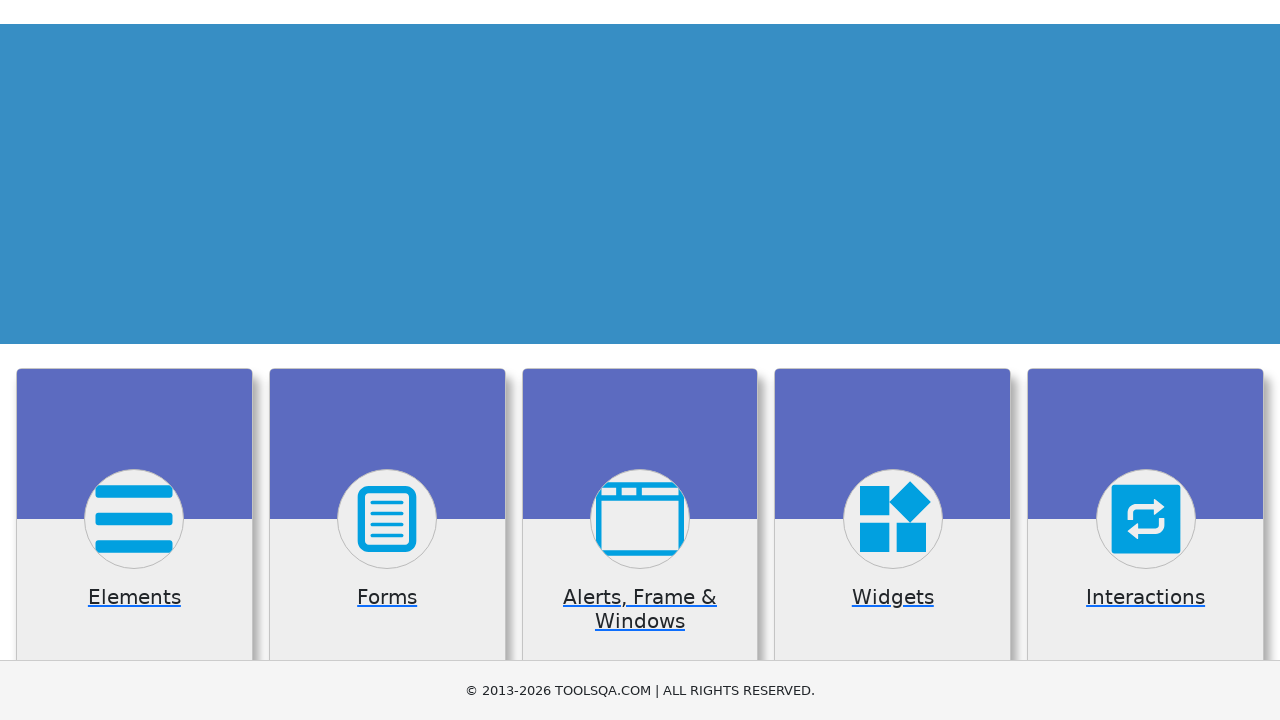

Verified new tab opened with correct URL (https://demoqa.com/)
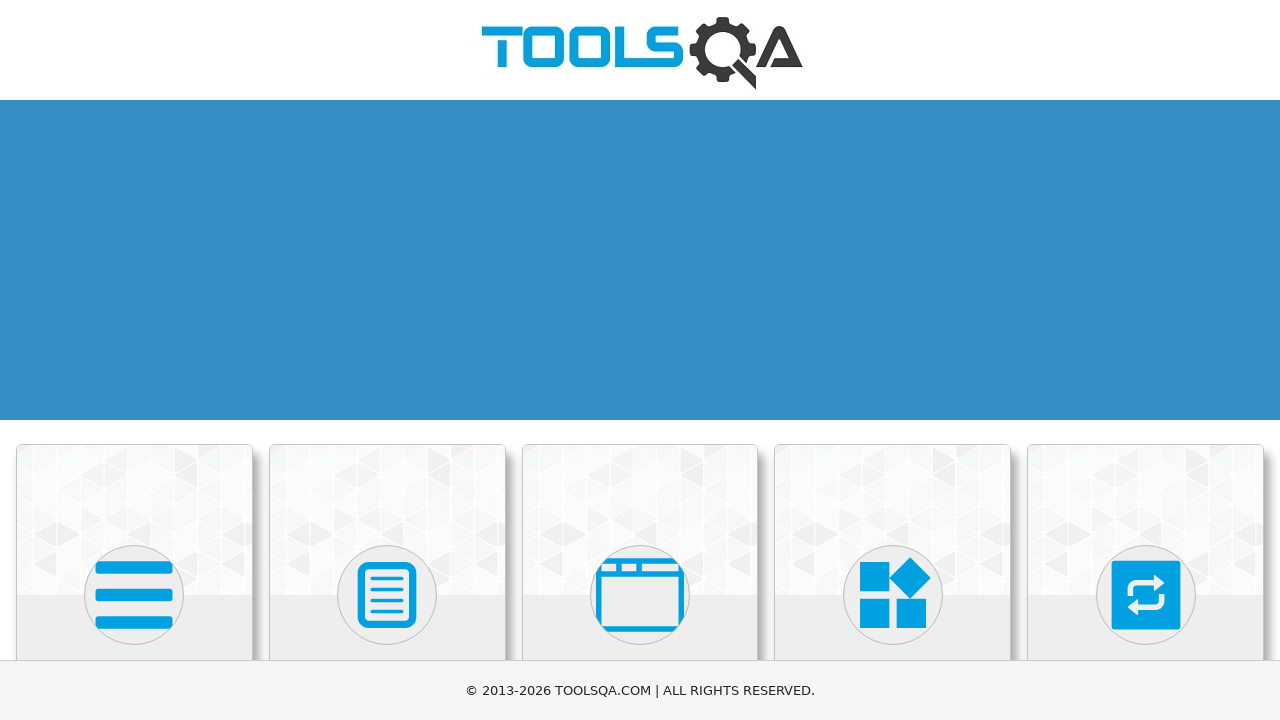

Closed the new tab
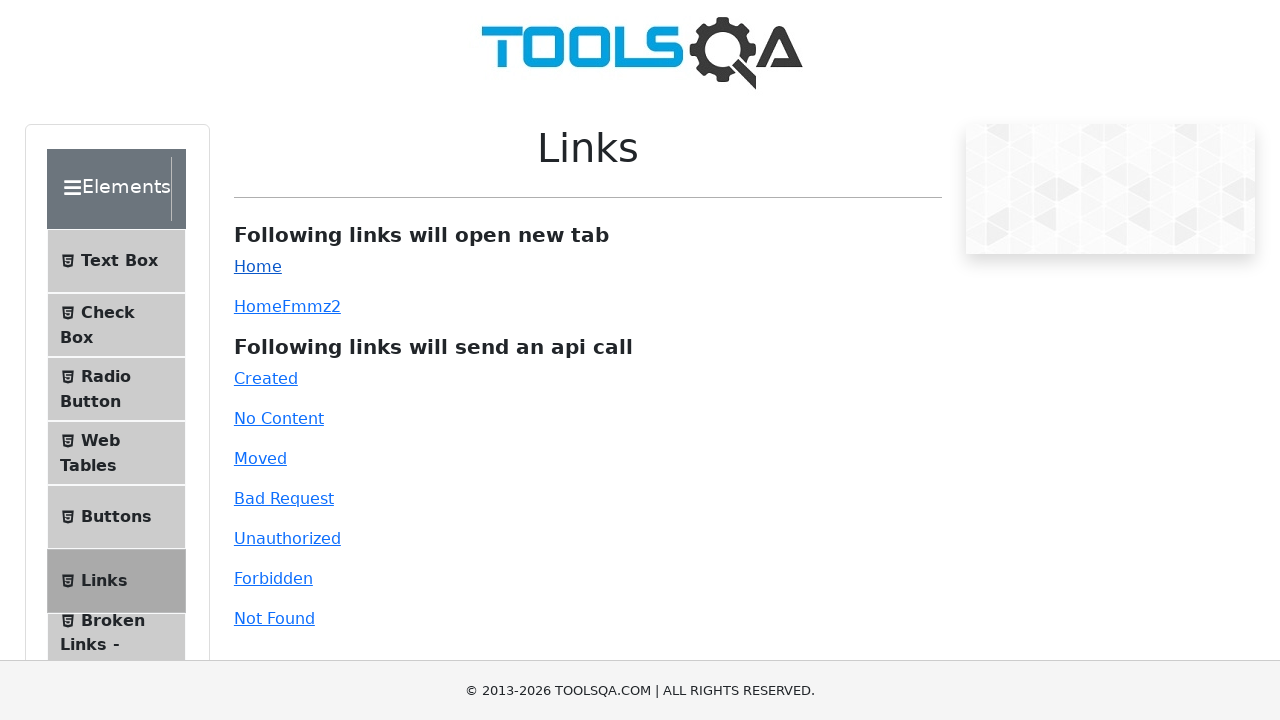

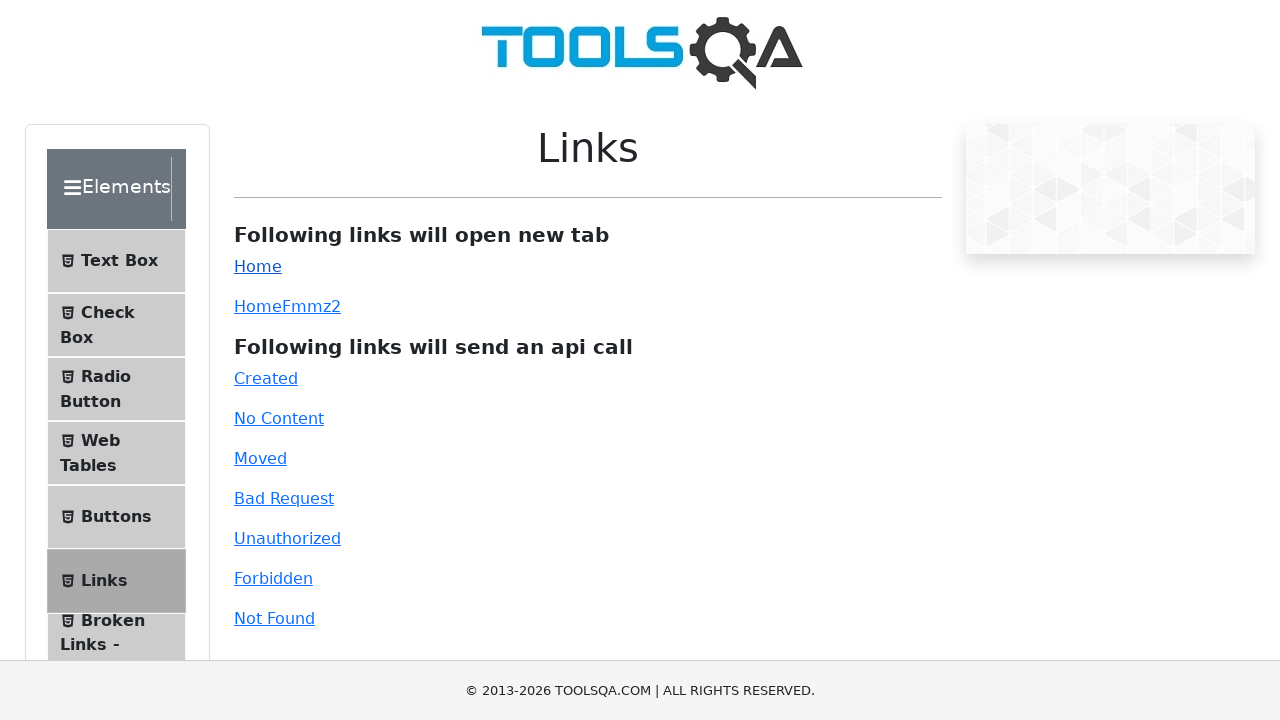